Tests that a todo item is removed when edited to an empty string

Starting URL: https://demo.playwright.dev/todomvc

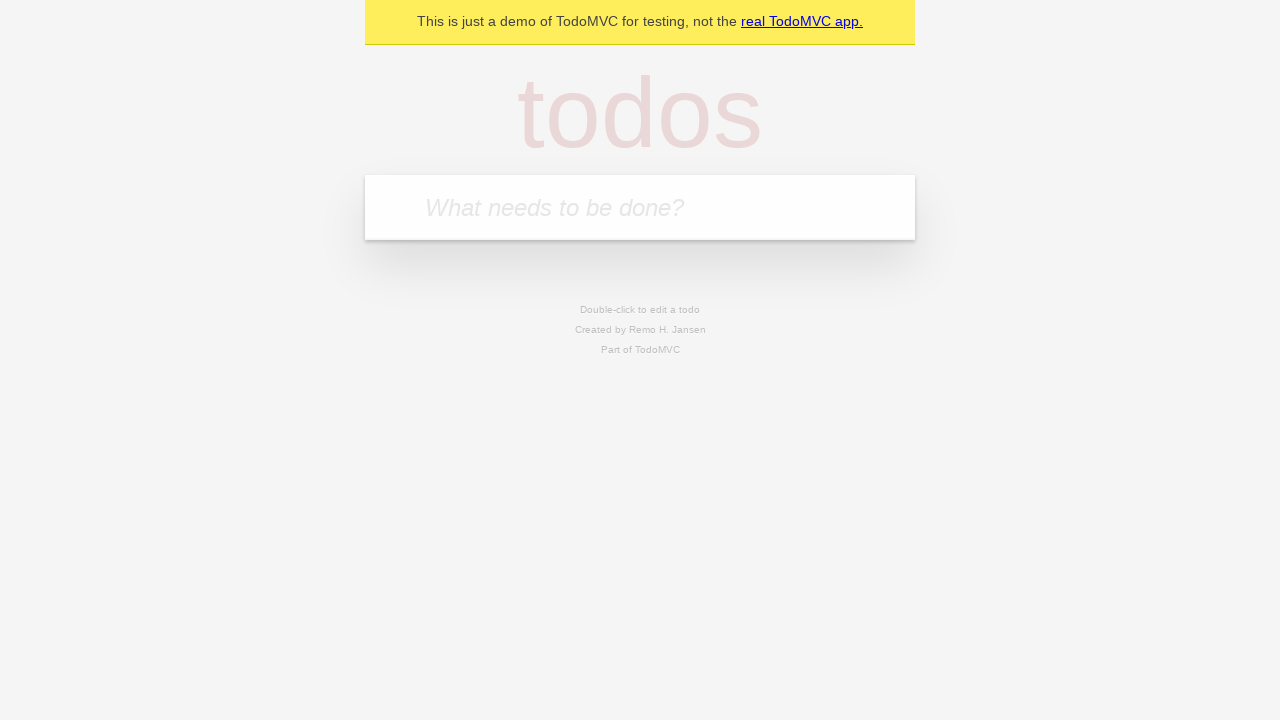

Filled todo input with 'buy some cheese' on internal:attr=[placeholder="What needs to be done?"i]
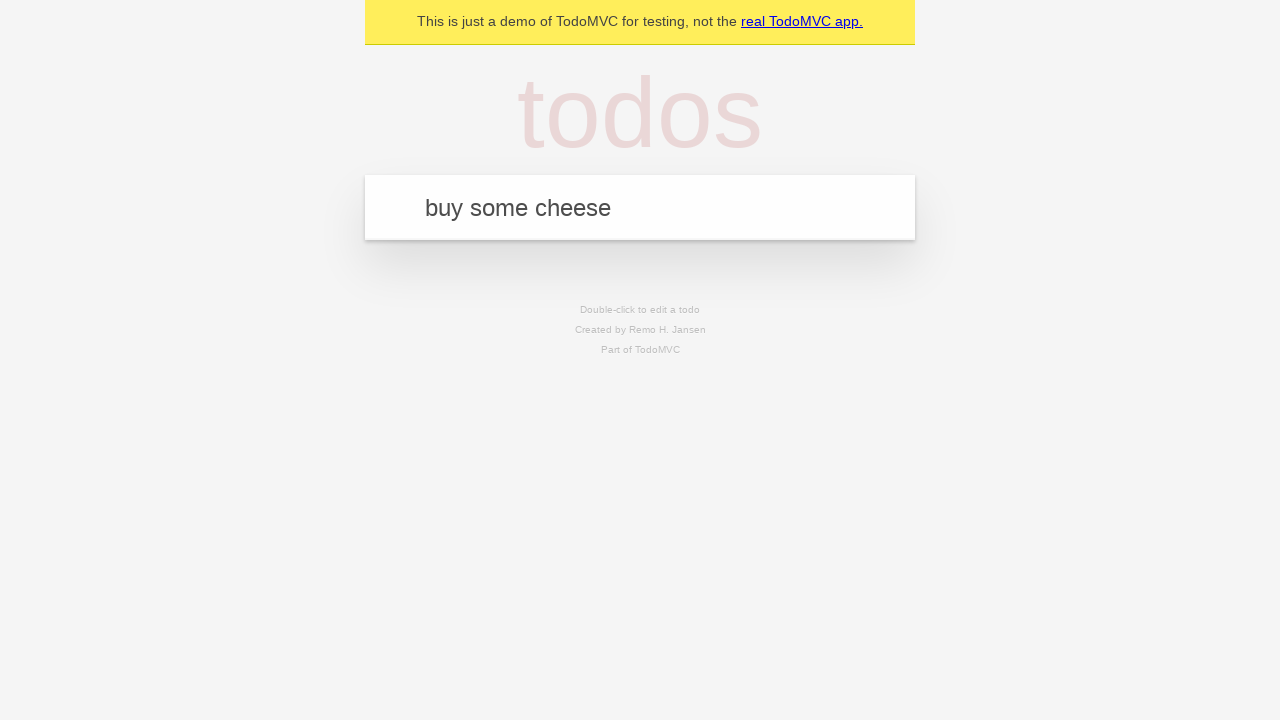

Pressed Enter to create first todo on internal:attr=[placeholder="What needs to be done?"i]
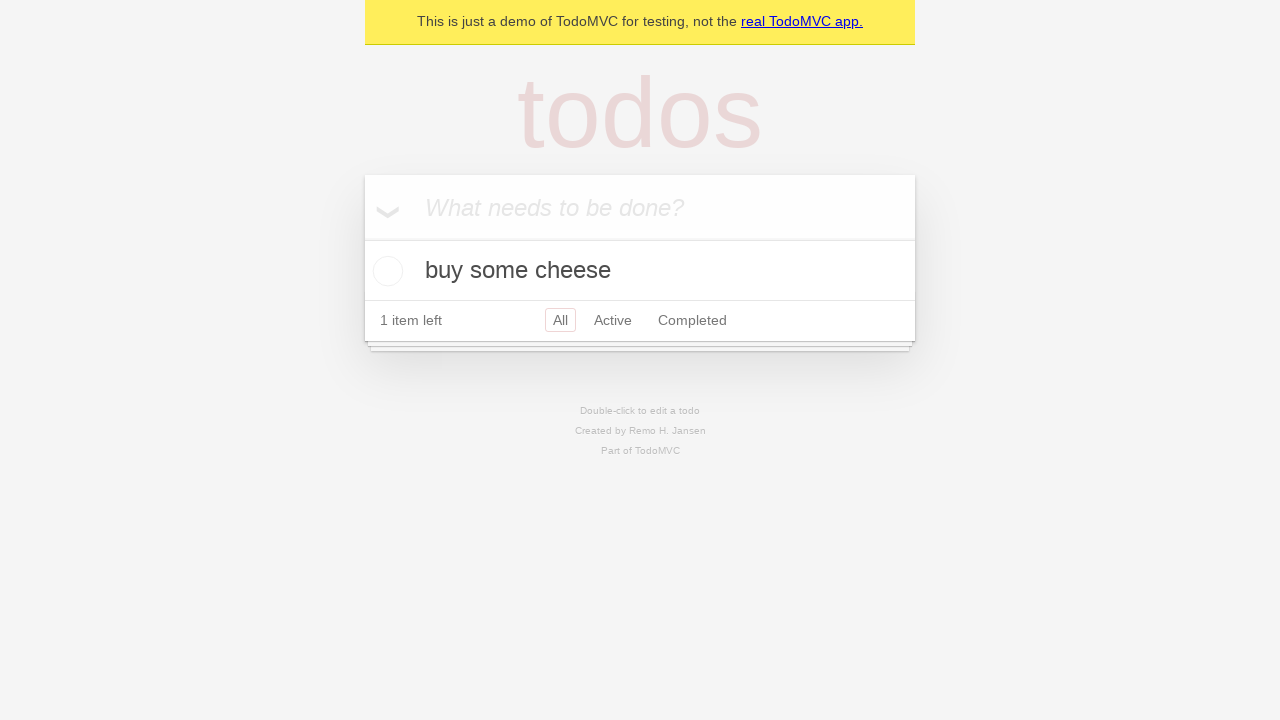

Filled todo input with 'feed the cat' on internal:attr=[placeholder="What needs to be done?"i]
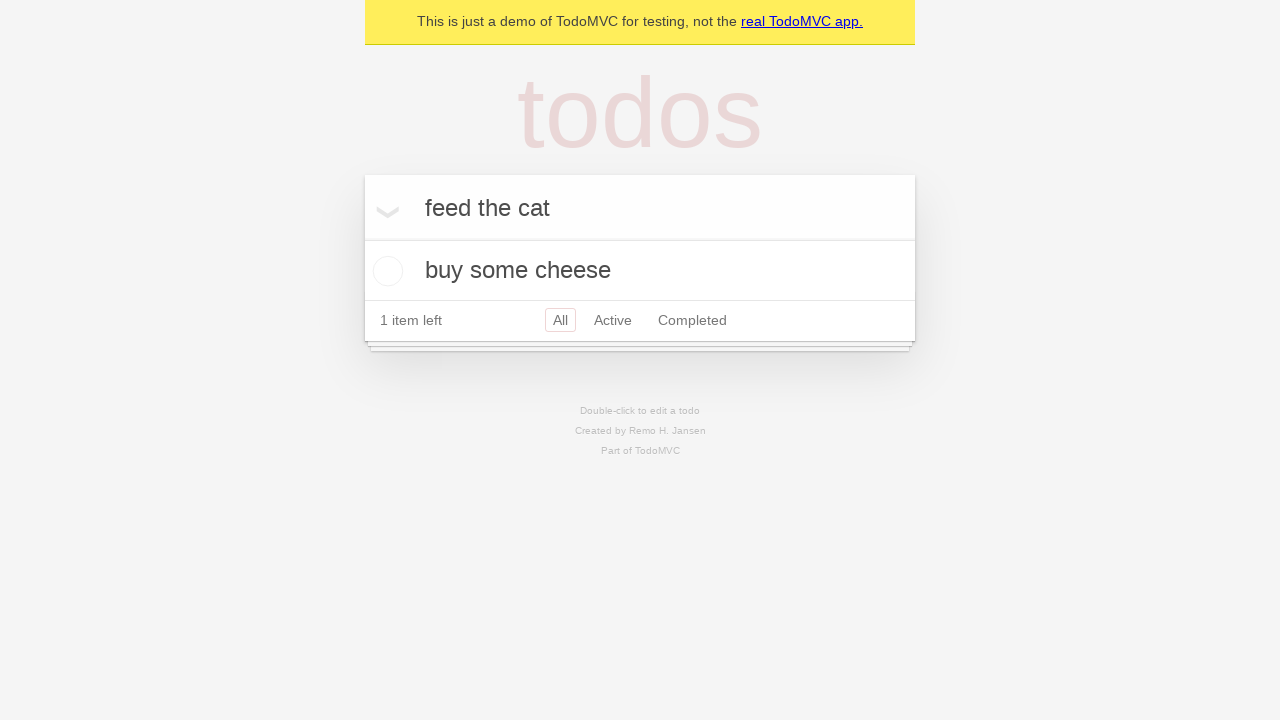

Pressed Enter to create second todo on internal:attr=[placeholder="What needs to be done?"i]
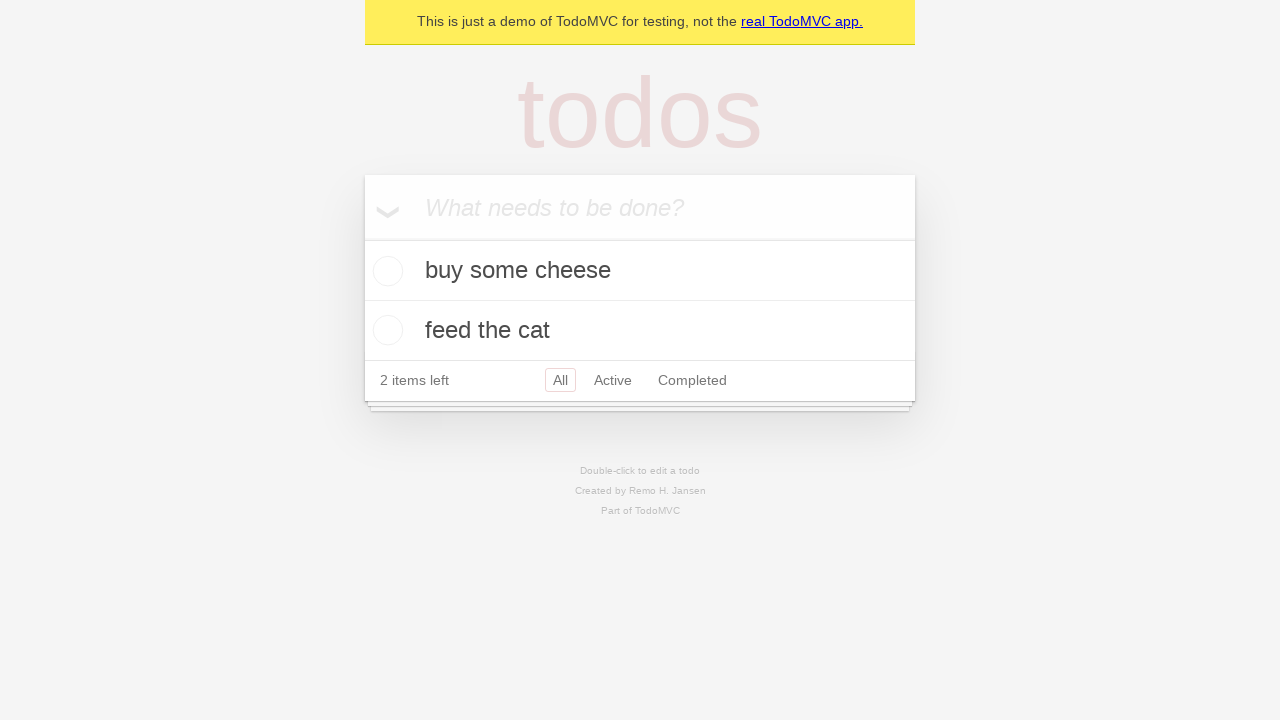

Filled todo input with 'book a doctors appointment' on internal:attr=[placeholder="What needs to be done?"i]
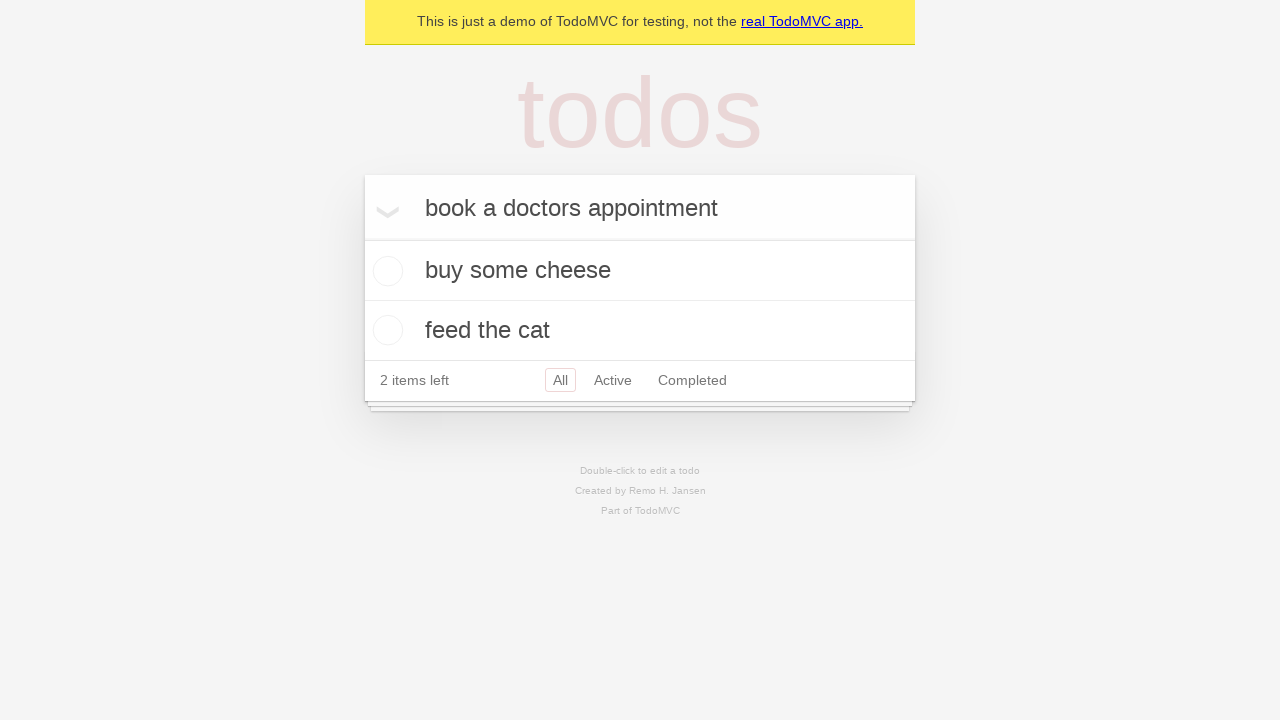

Pressed Enter to create third todo on internal:attr=[placeholder="What needs to be done?"i]
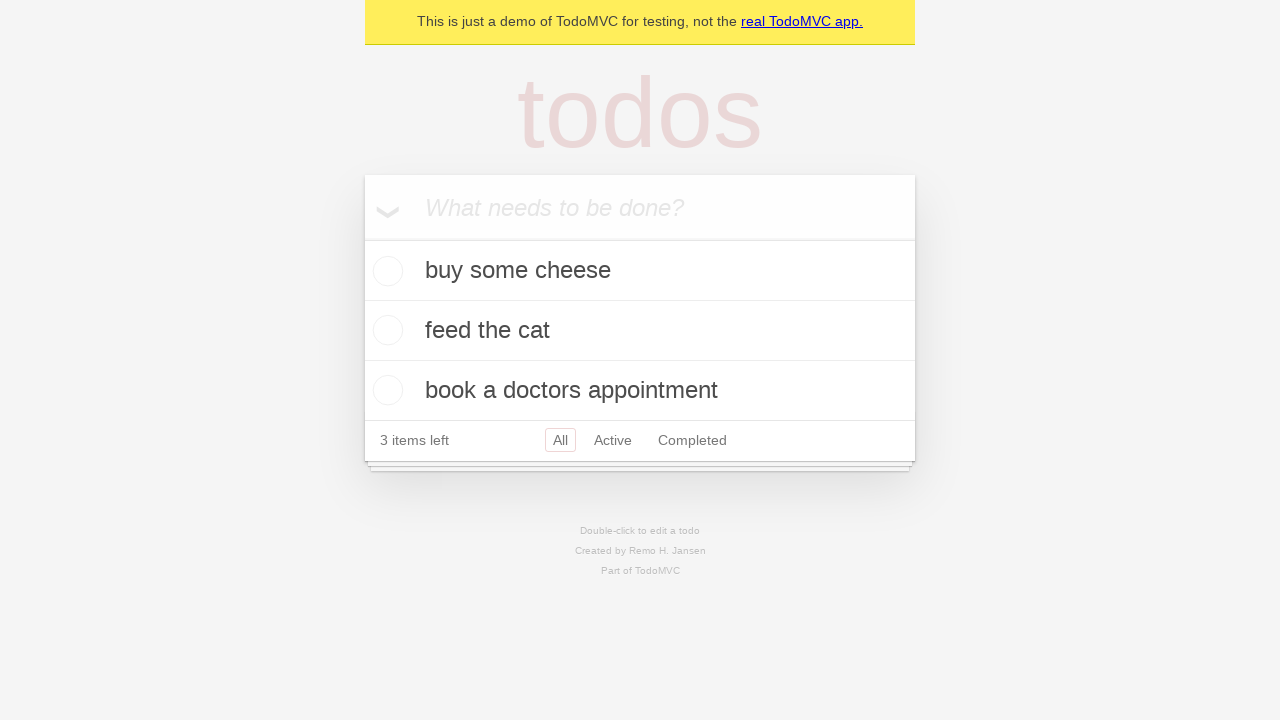

Double-clicked second todo item to enter edit mode at (640, 331) on internal:testid=[data-testid="todo-item"s] >> nth=1
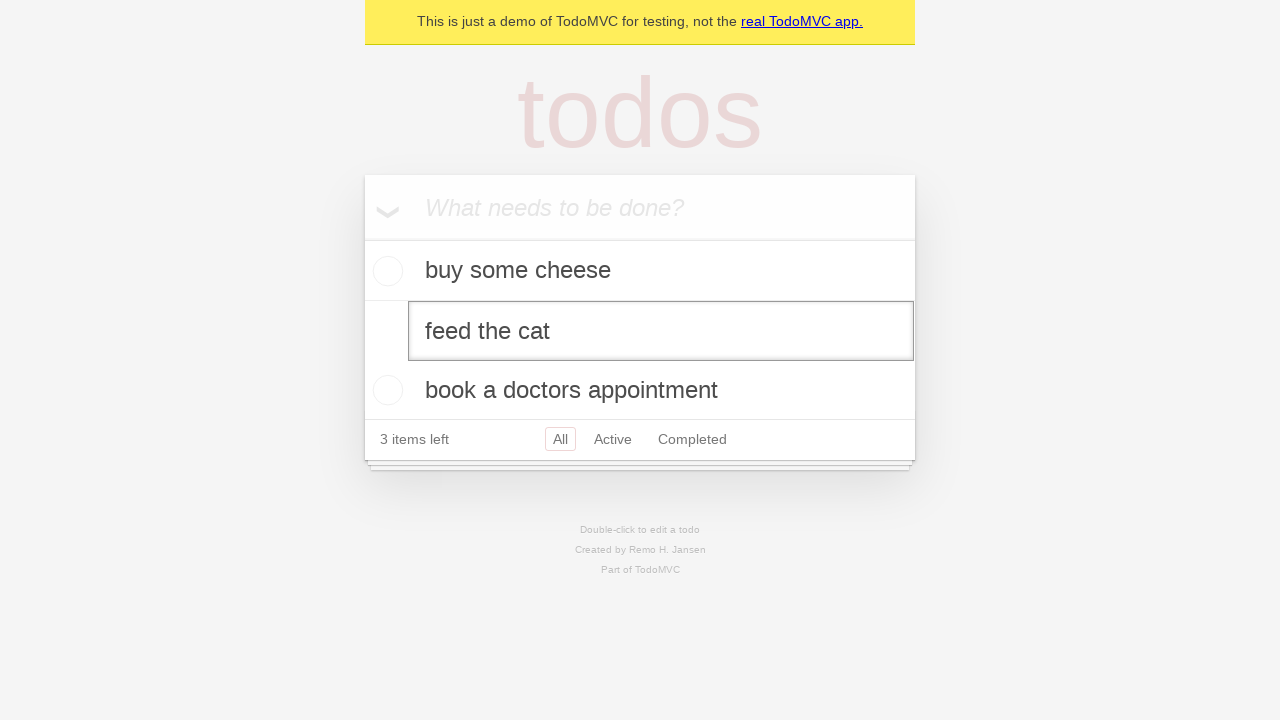

Cleared the text in the edit field to empty string on internal:testid=[data-testid="todo-item"s] >> nth=1 >> internal:role=textbox[nam
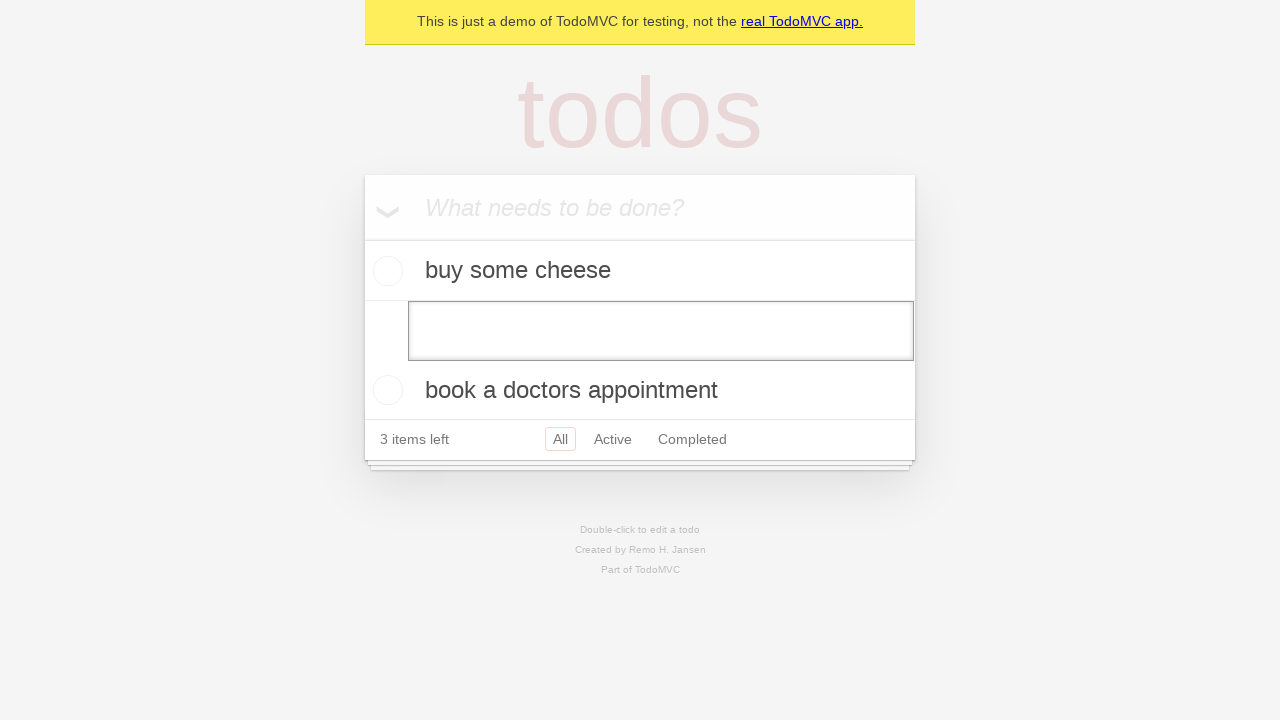

Pressed Enter to confirm empty edit, removing the todo item on internal:testid=[data-testid="todo-item"s] >> nth=1 >> internal:role=textbox[nam
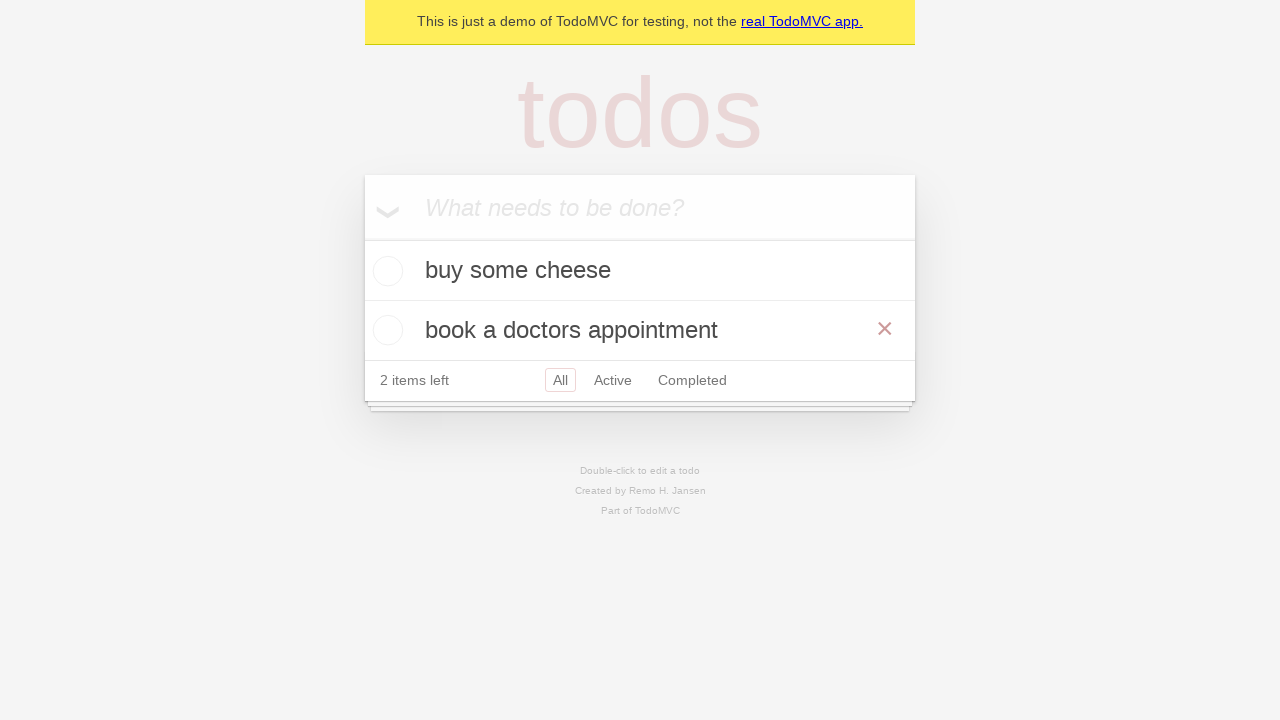

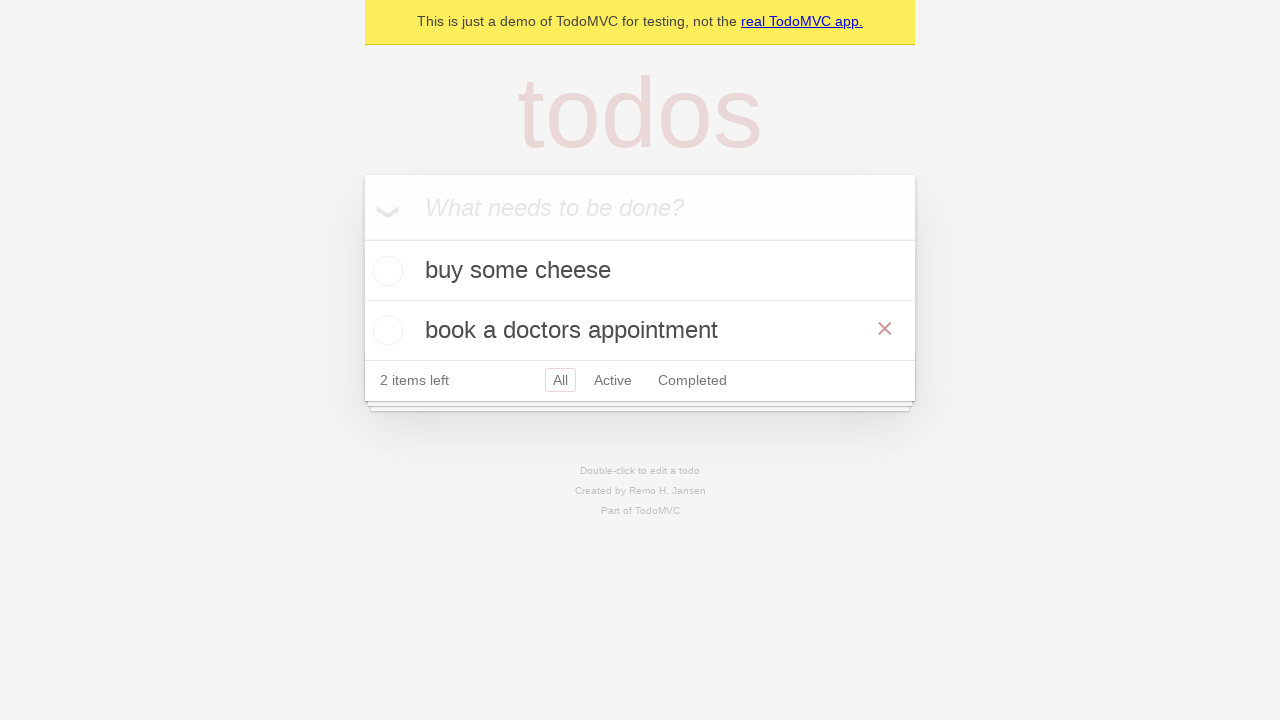